Tests AJAX functionality by clicking a button and waiting for dynamically loaded content to appear on a UI testing playground site.

Starting URL: http://www.uitestingplayground.com/ajax

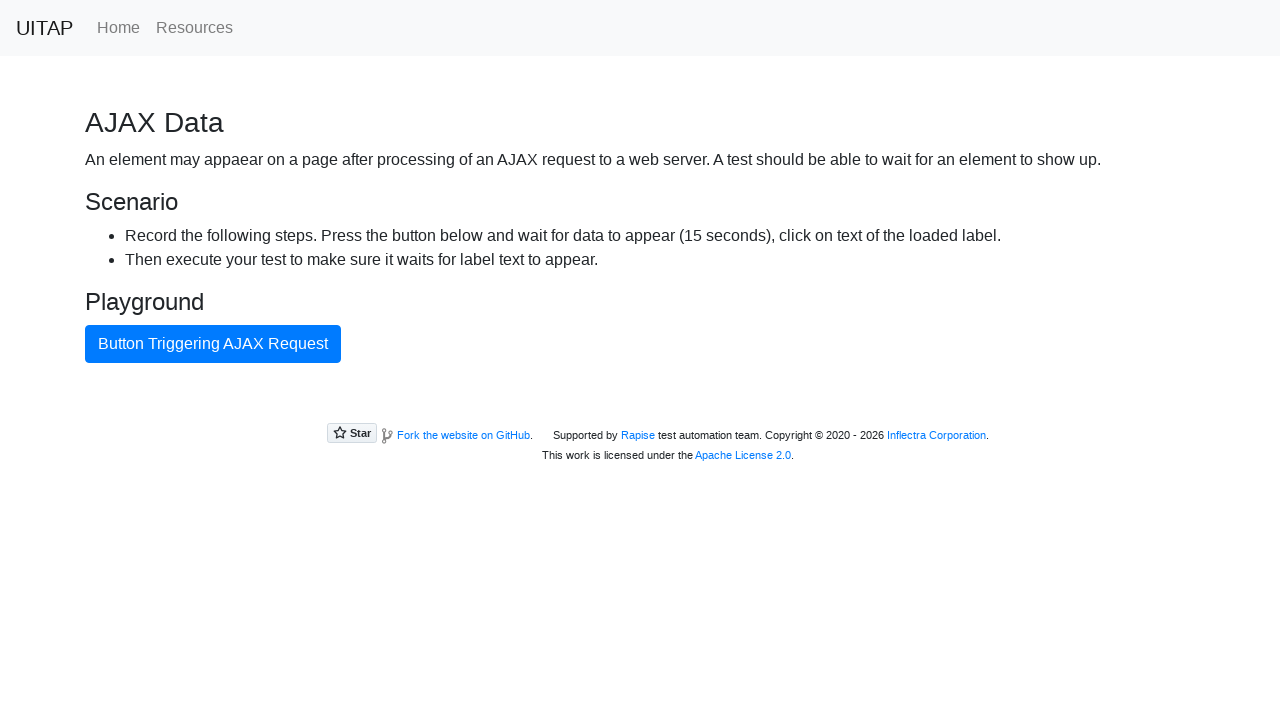

Clicked the AJAX button to trigger dynamic content loading at (213, 344) on #ajaxButton
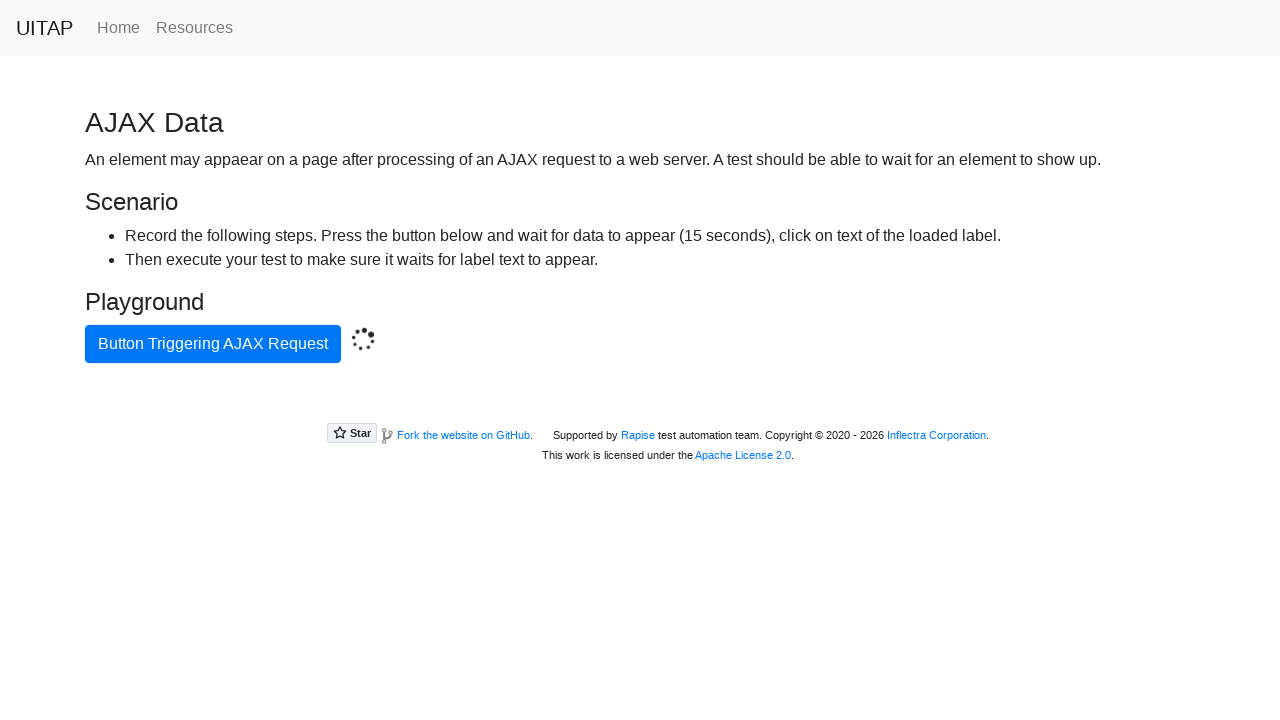

Waited for success message to appear after AJAX response
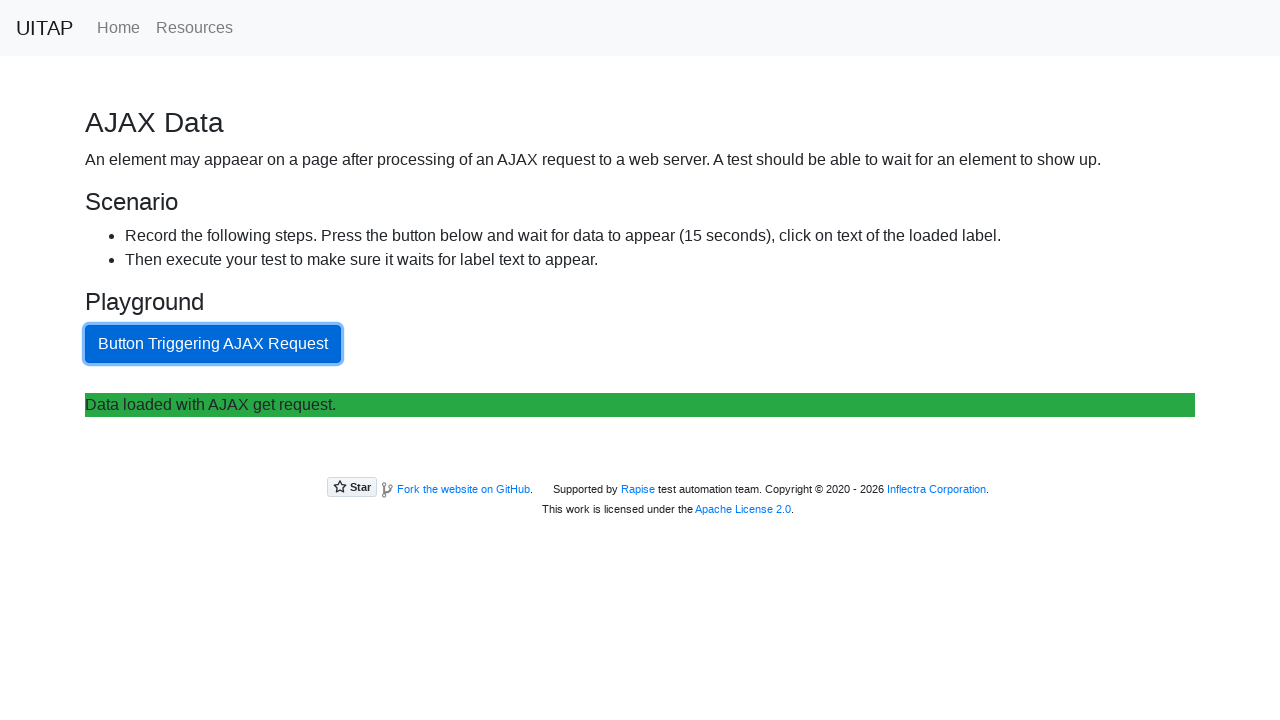

Located the content element
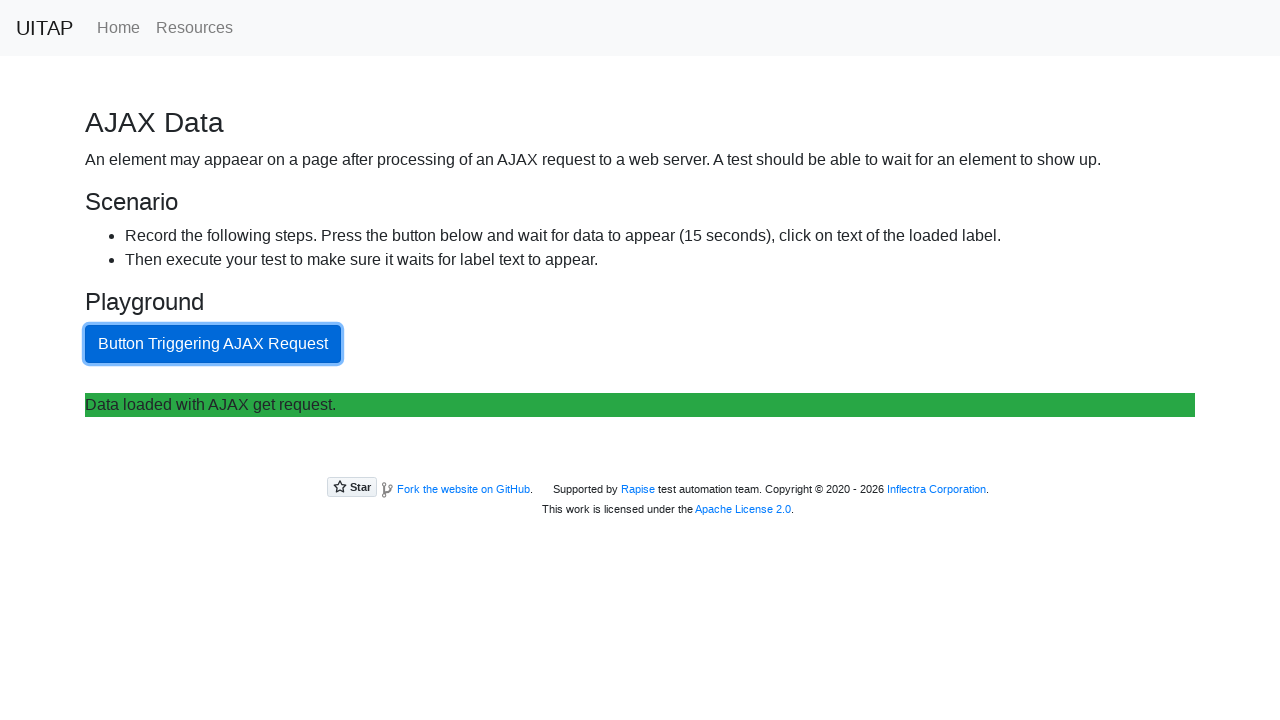

Extracted success message text: 'Data loaded with AJAX get request.'
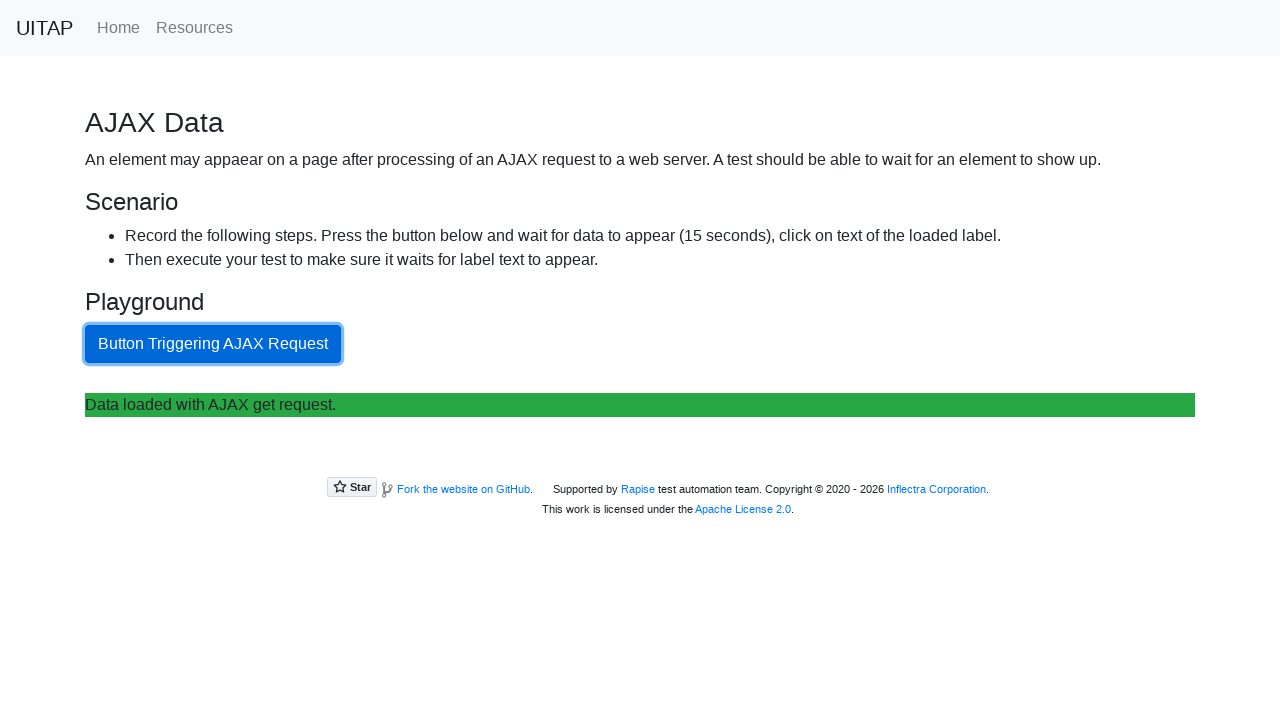

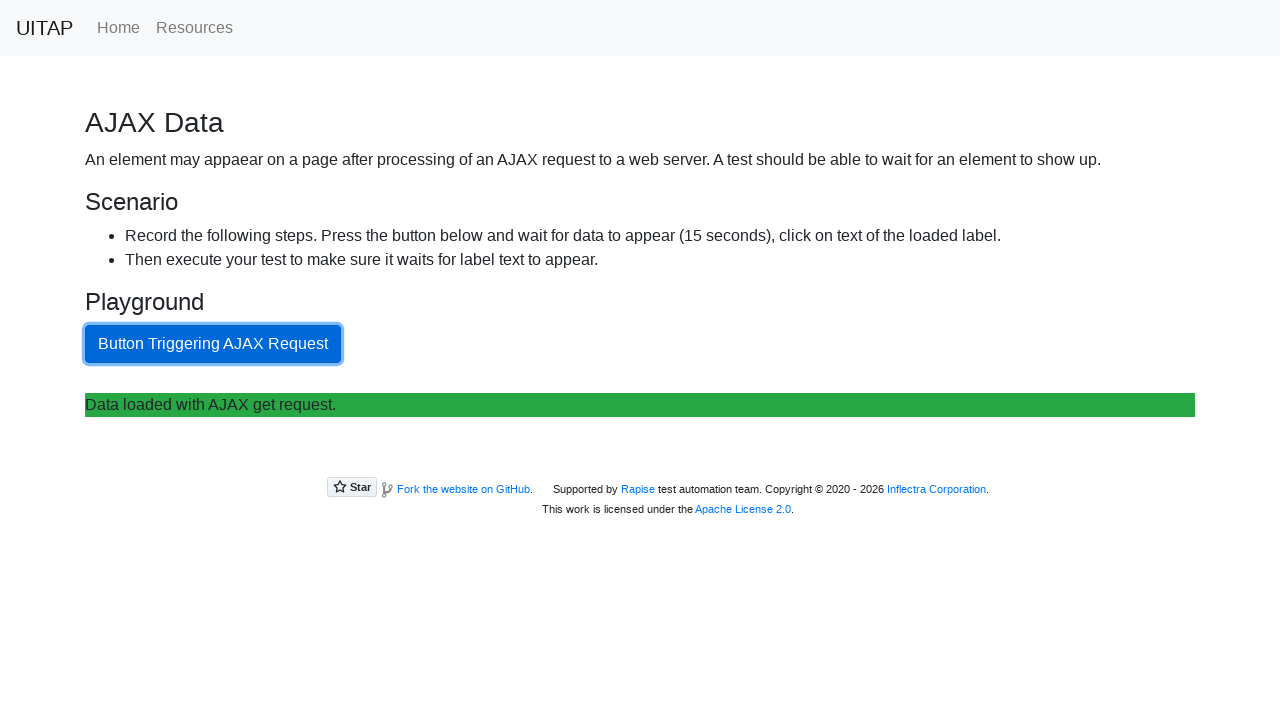